Tests autocomplete functionality by typing "uni" in a search box, selecting "United Kingdom" from suggestions, and submitting the form

Starting URL: https://testcenter.techproeducation.com/index.php?page=autocomplete

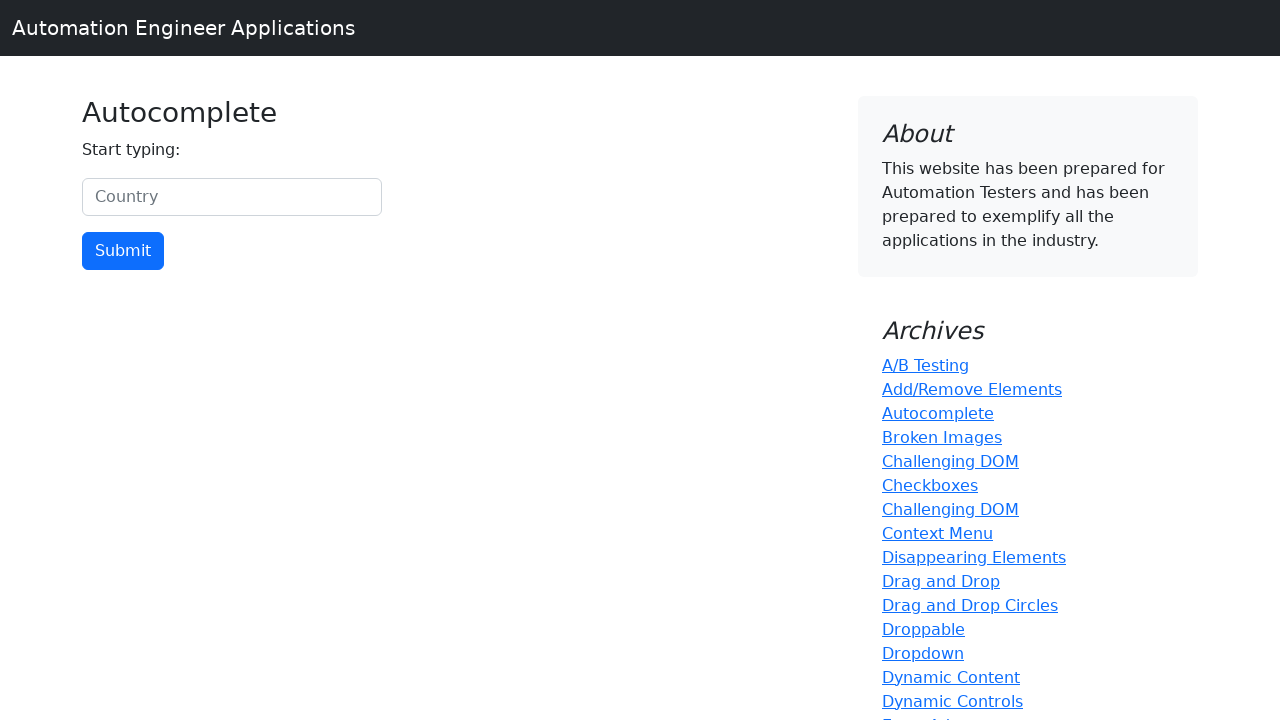

Typed 'uni' in the country search box on #myCountry
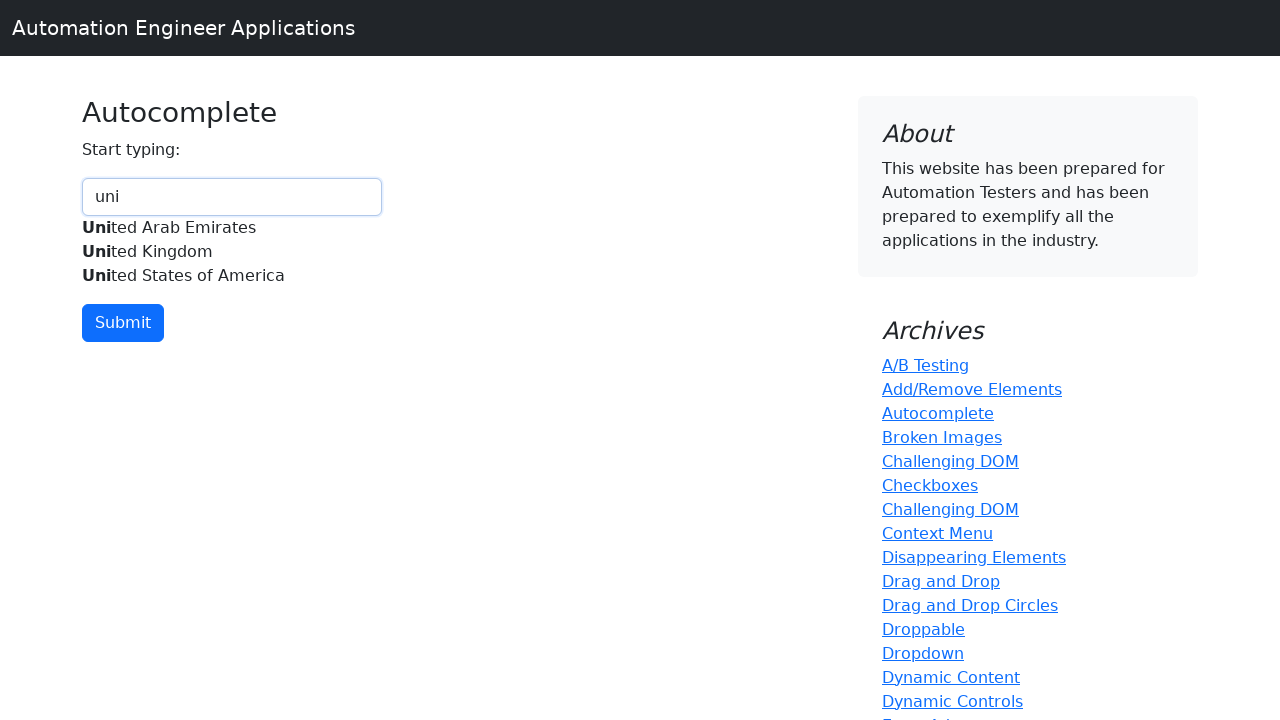

Selected 'United Kingdom' from autocomplete suggestions at (232, 252) on xpath=//div[.='United Kingdom']
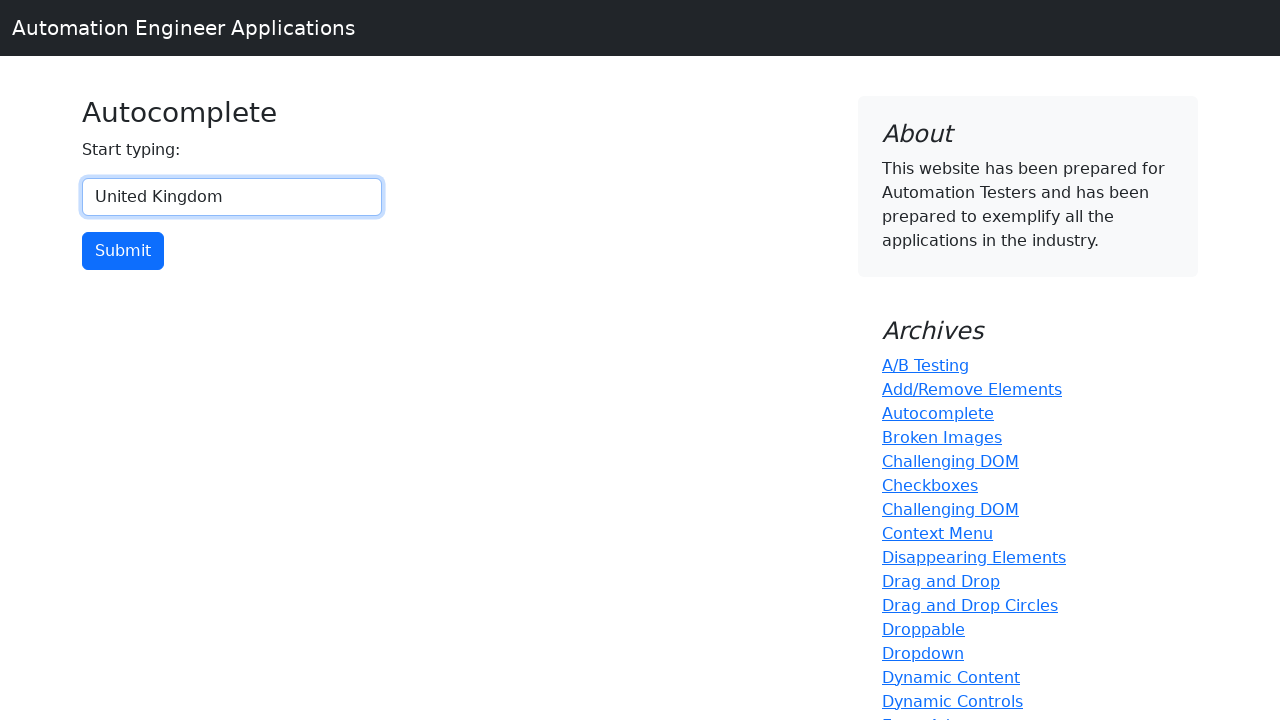

Clicked the submit button at (123, 251) on input[type='button']
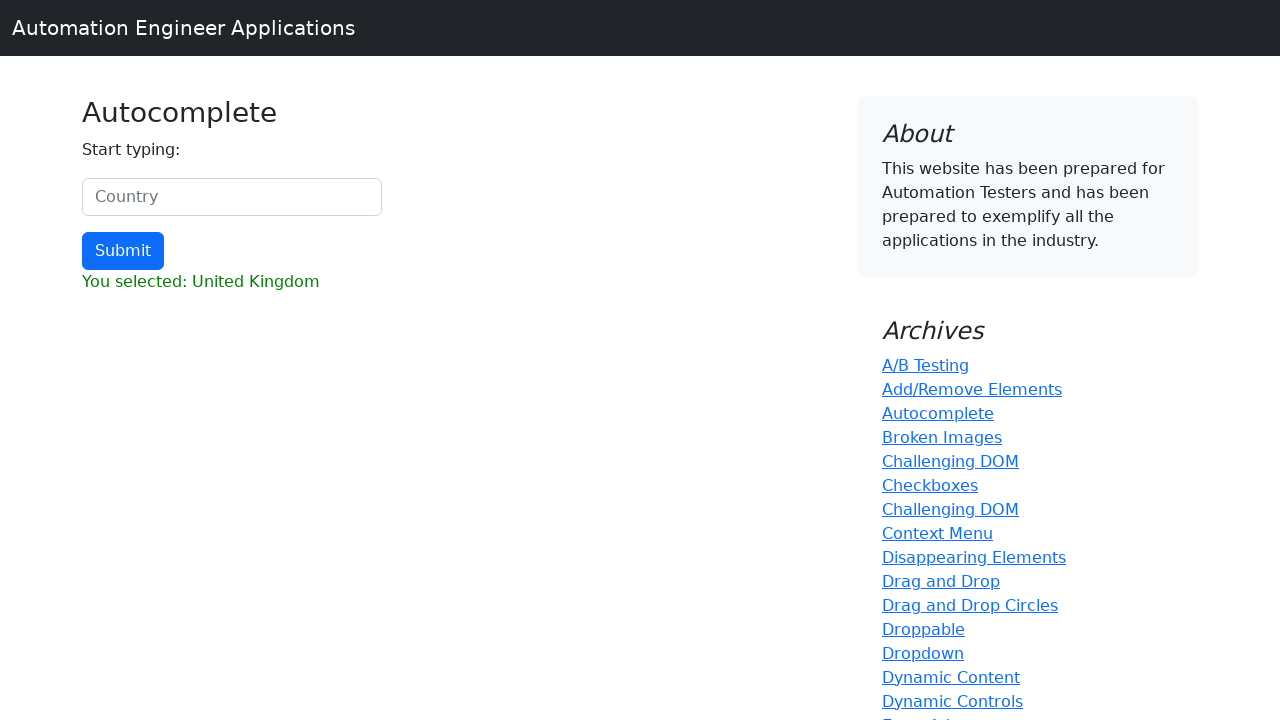

Result element loaded
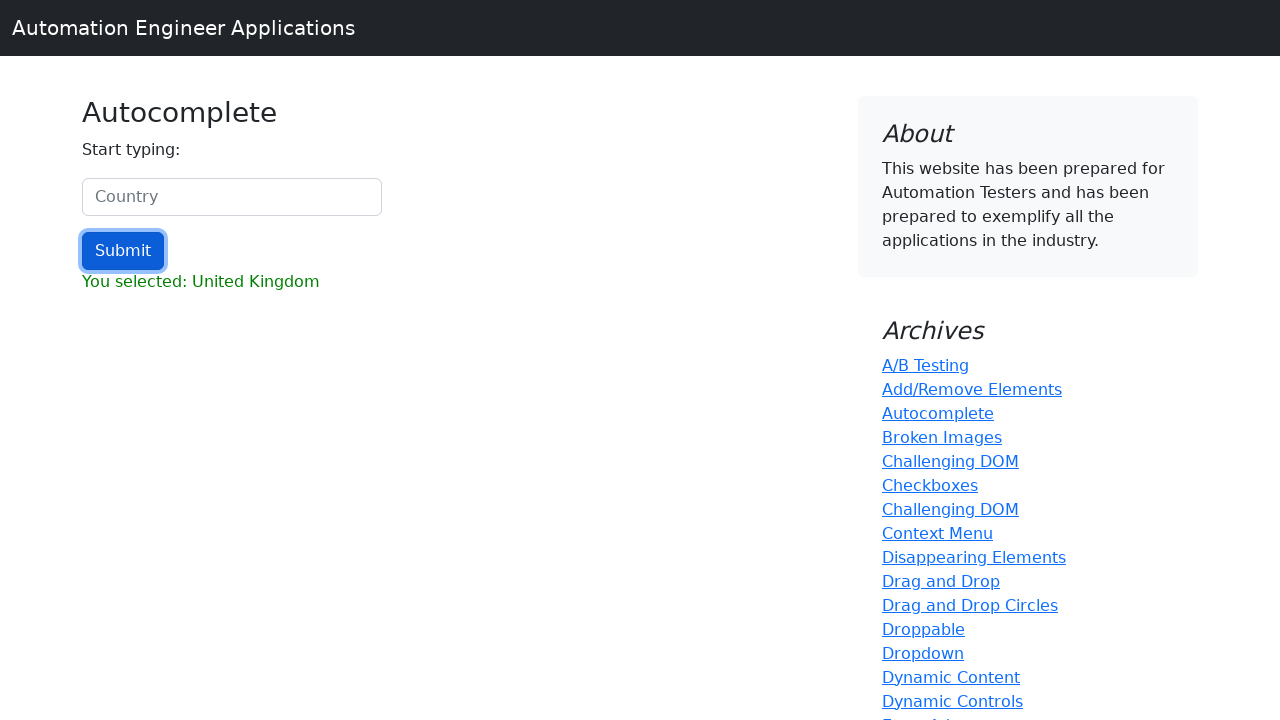

Retrieved result text from page
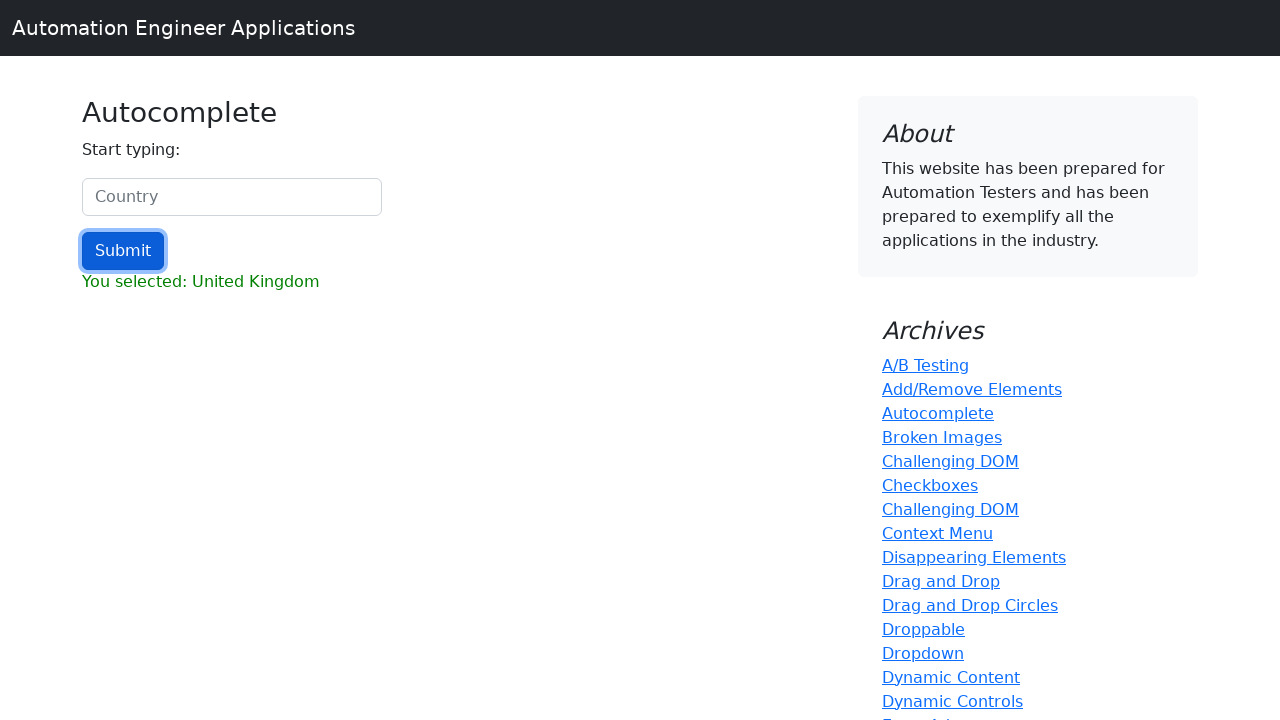

Verified that result contains 'United Kingdom'
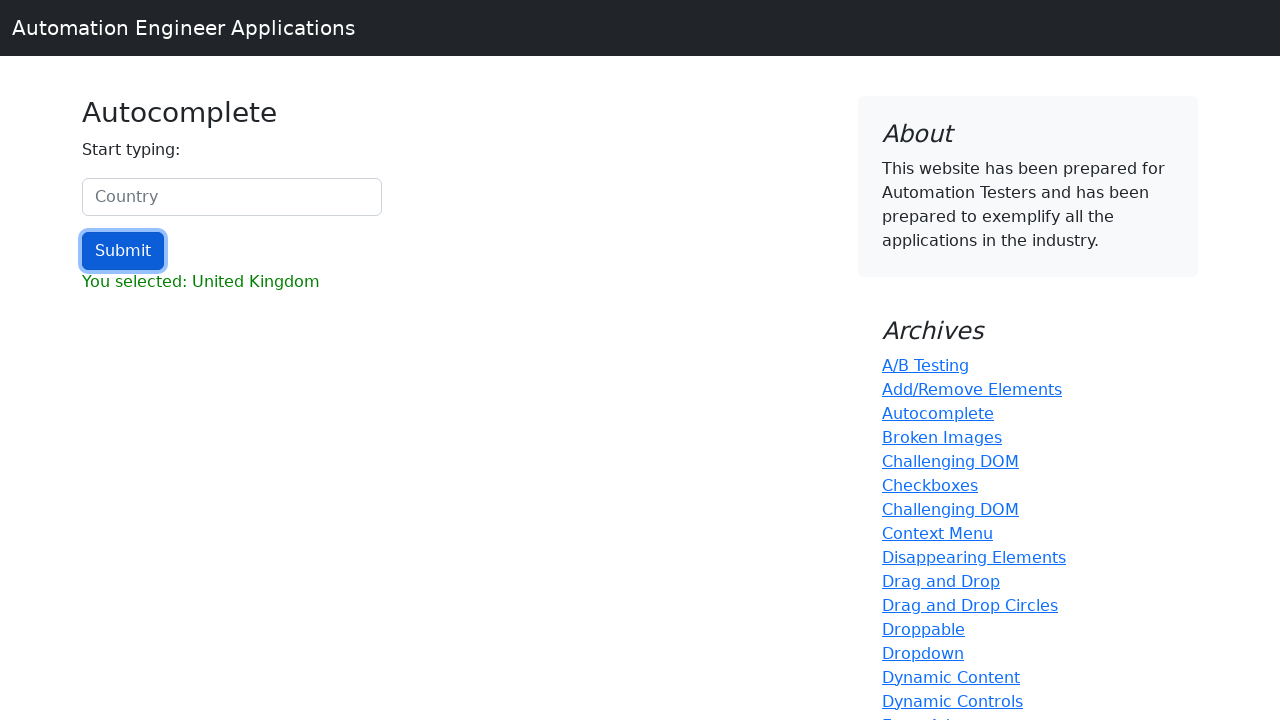

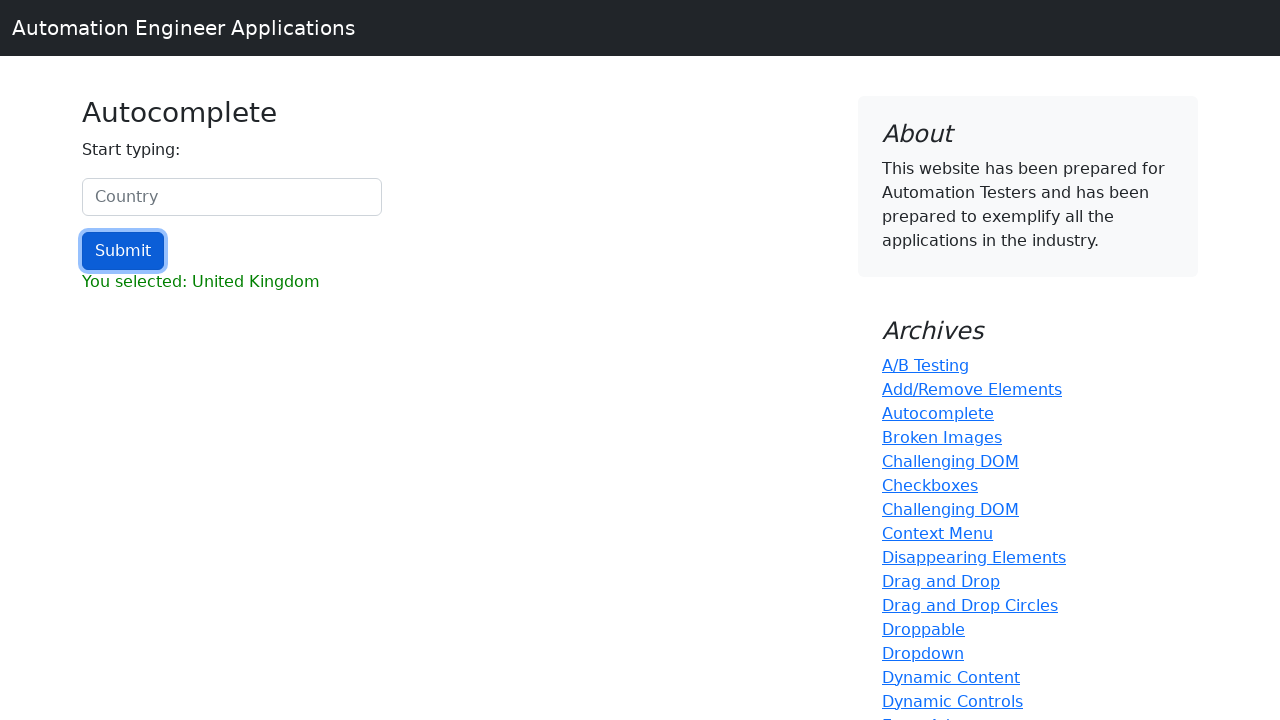